Tests if the homepage URL is valid by navigating to it

Starting URL: https://www.guvi.in/

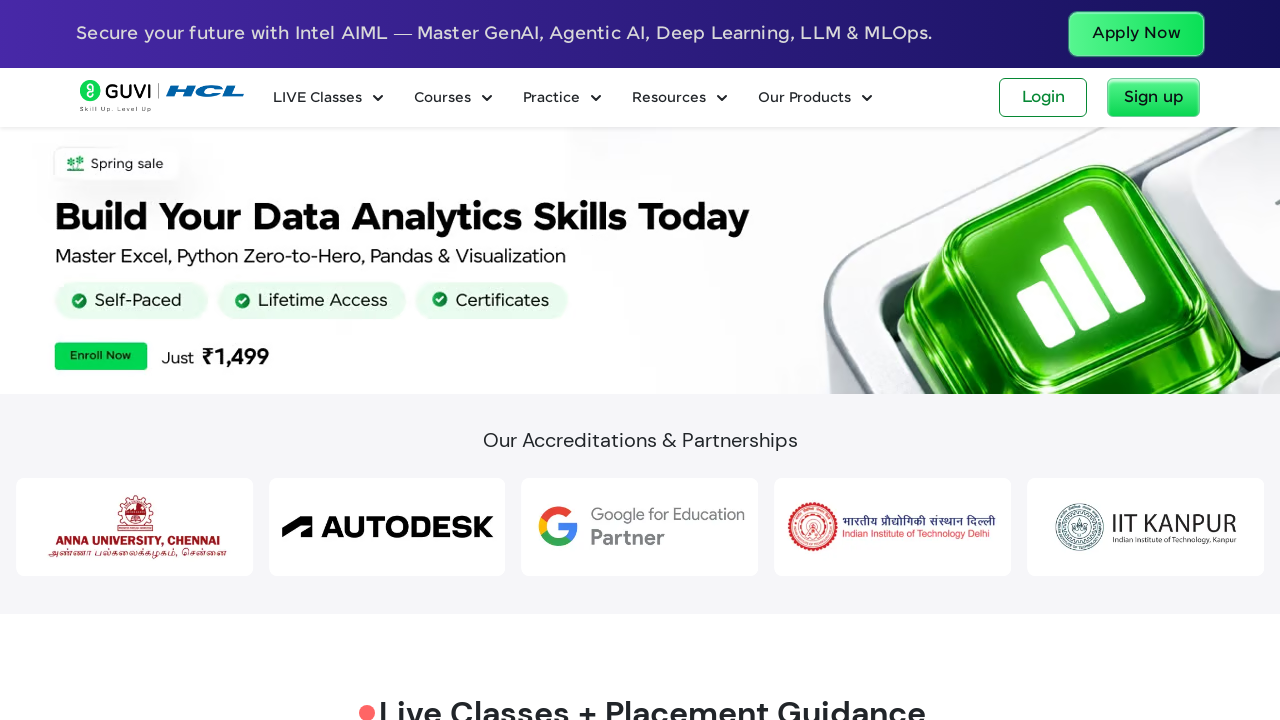

Waited for page to reach network idle state
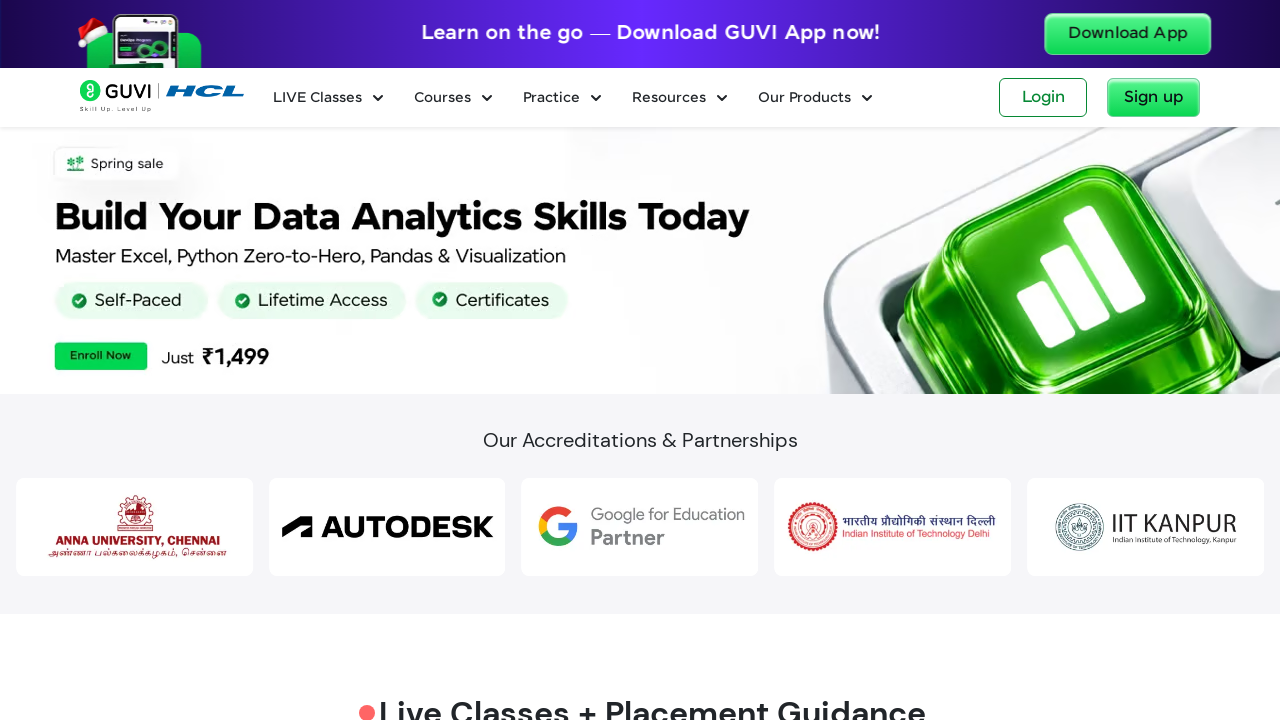

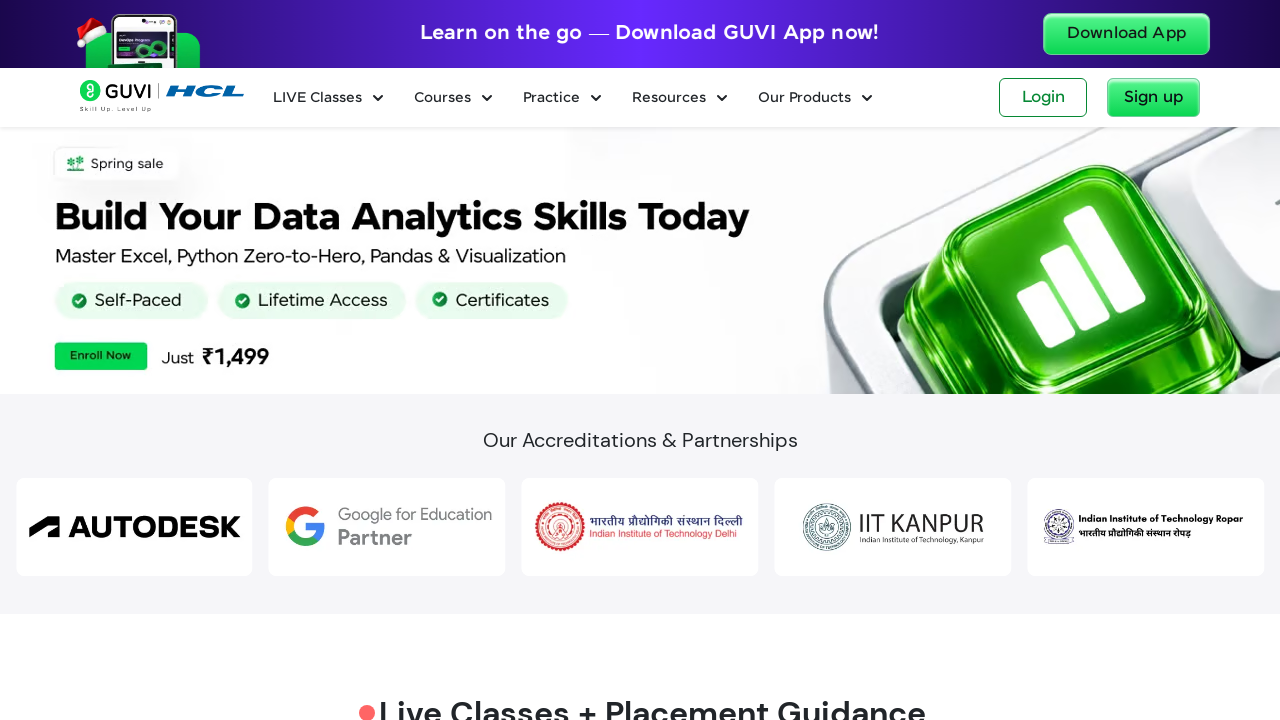